Tests the passenger dropdown functionality by clicking on the passenger selector and incrementing the adult count 4 times using the increment button

Starting URL: https://rahulshettyacademy.com/dropdownsPractise/

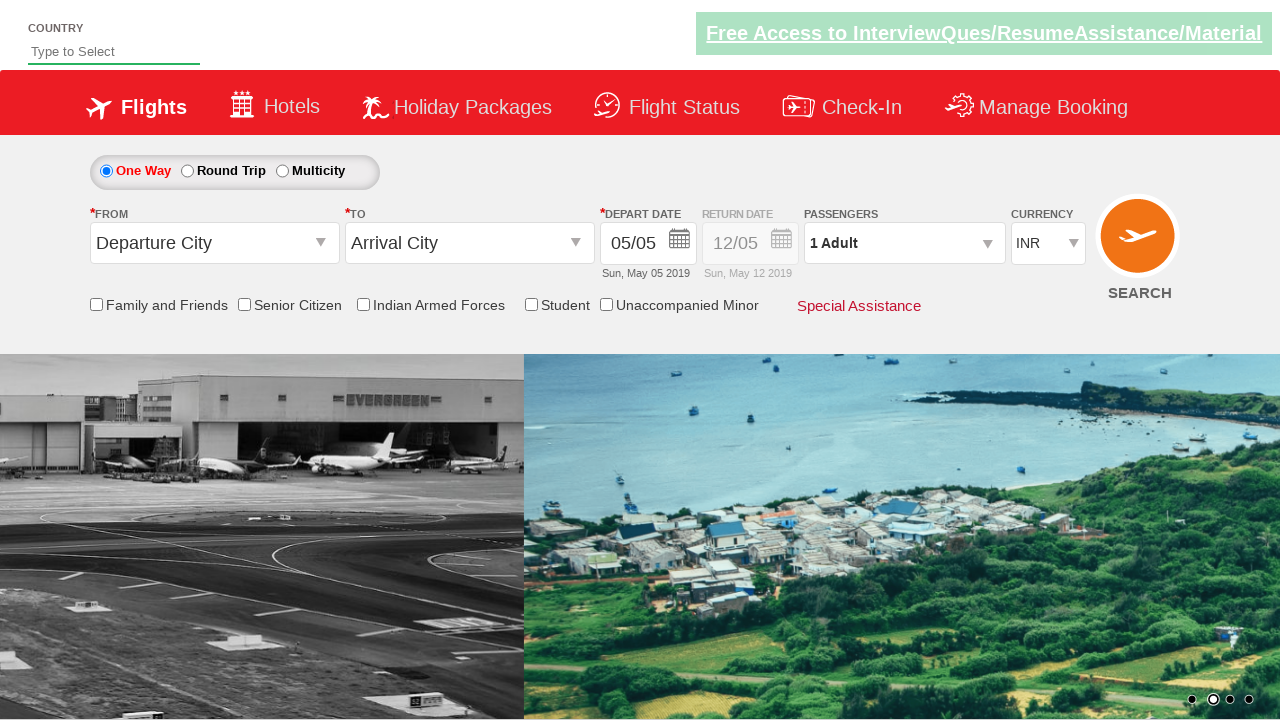

Clicked on passenger dropdown to open it at (904, 243) on #divpaxinfo
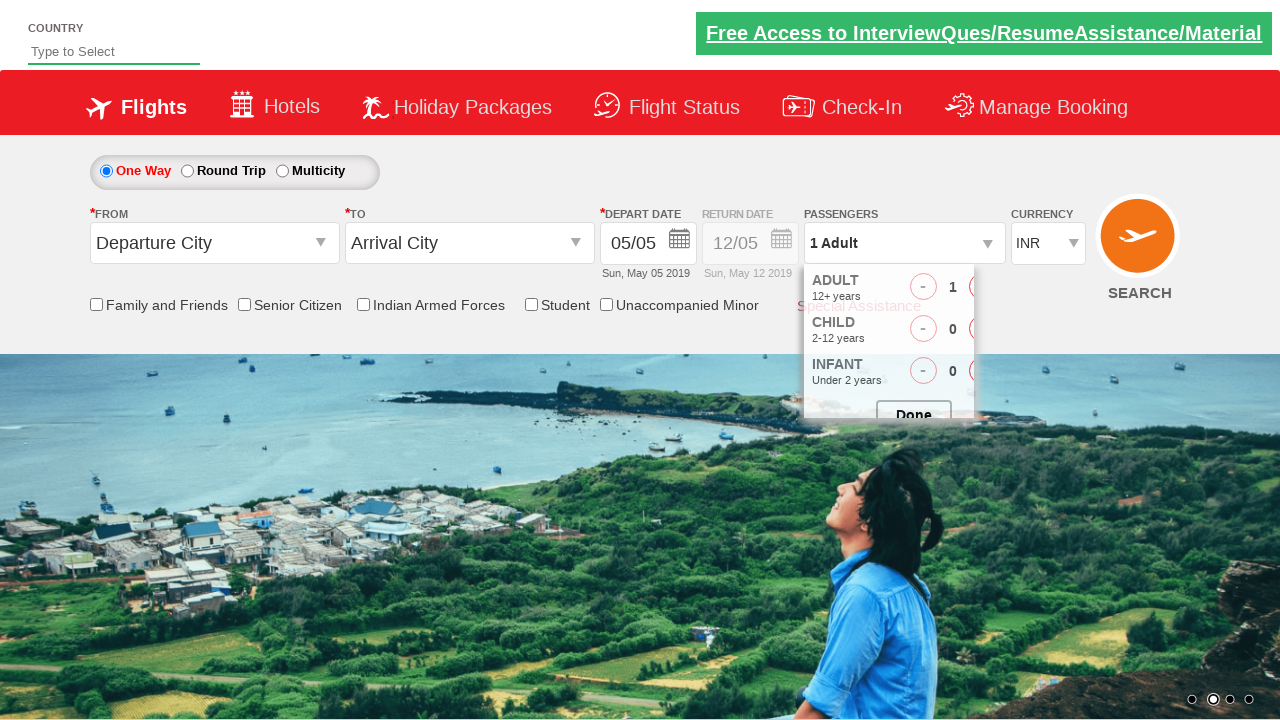

Clicked adult increment button (click 1 of 4) at (982, 288) on #hrefIncAdt
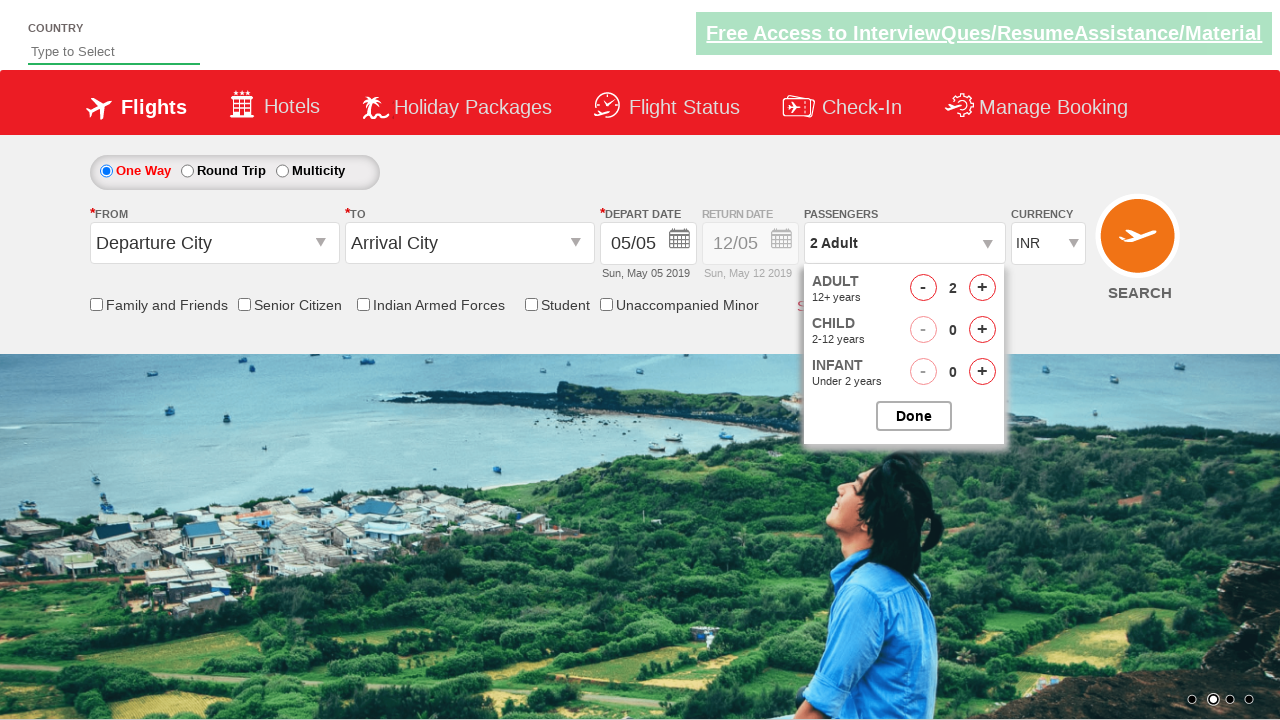

Waited 500ms between increment clicks
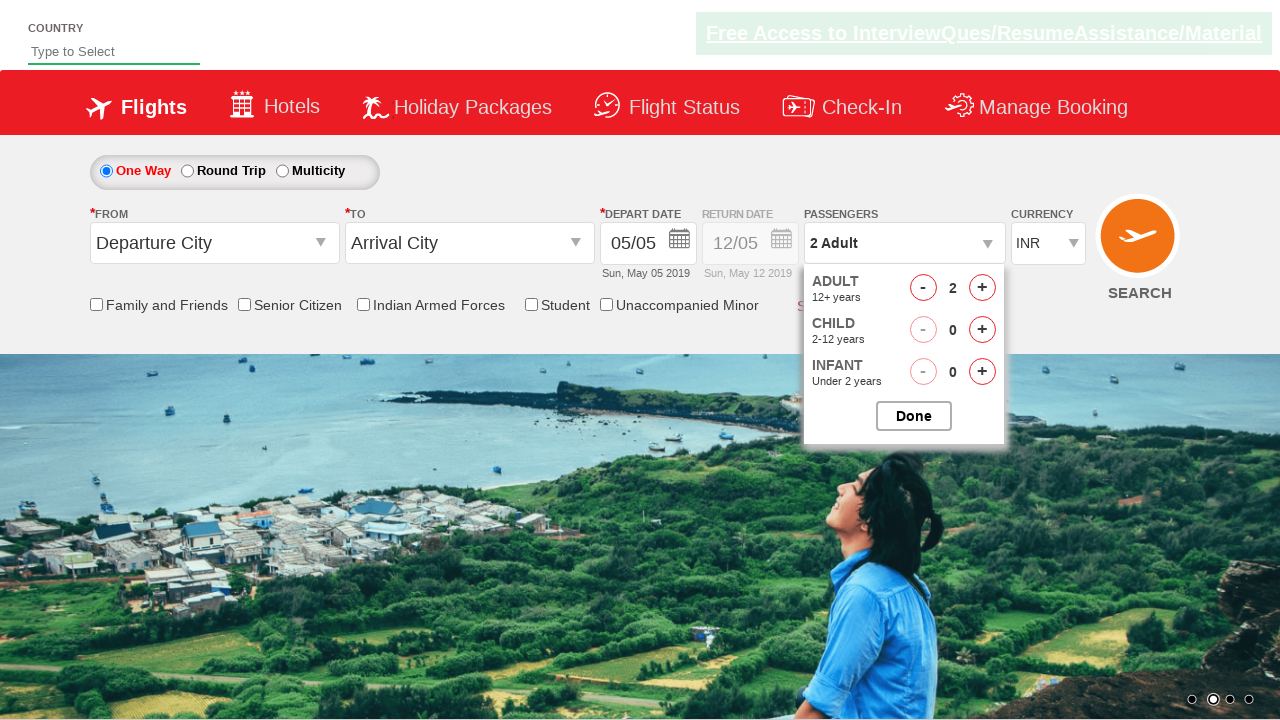

Clicked adult increment button (click 2 of 4) at (982, 288) on #hrefIncAdt
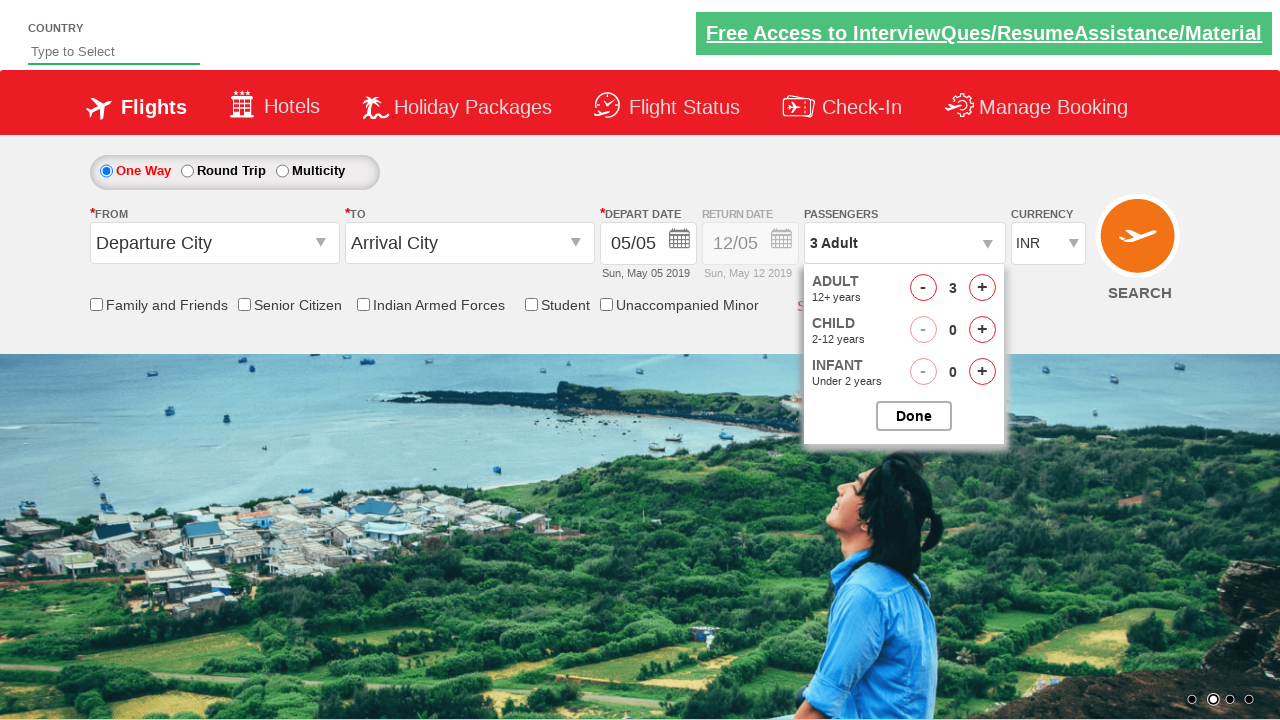

Waited 500ms between increment clicks
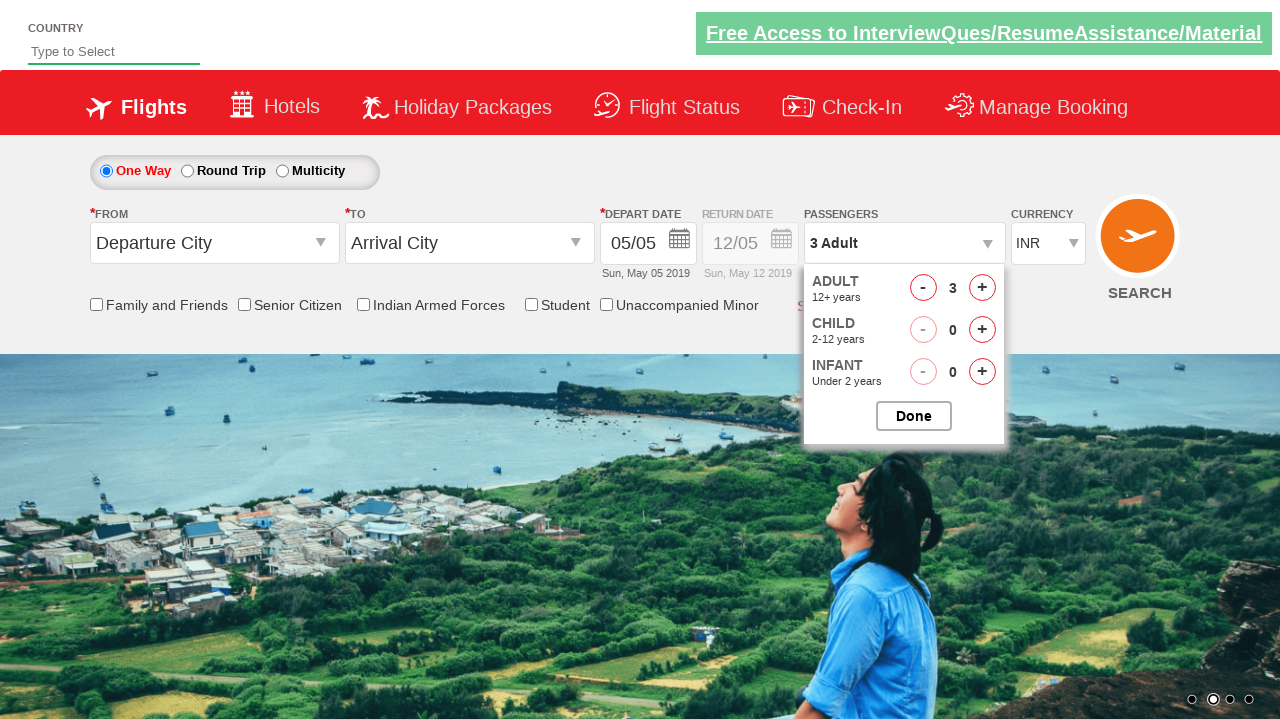

Clicked adult increment button (click 3 of 4) at (982, 288) on #hrefIncAdt
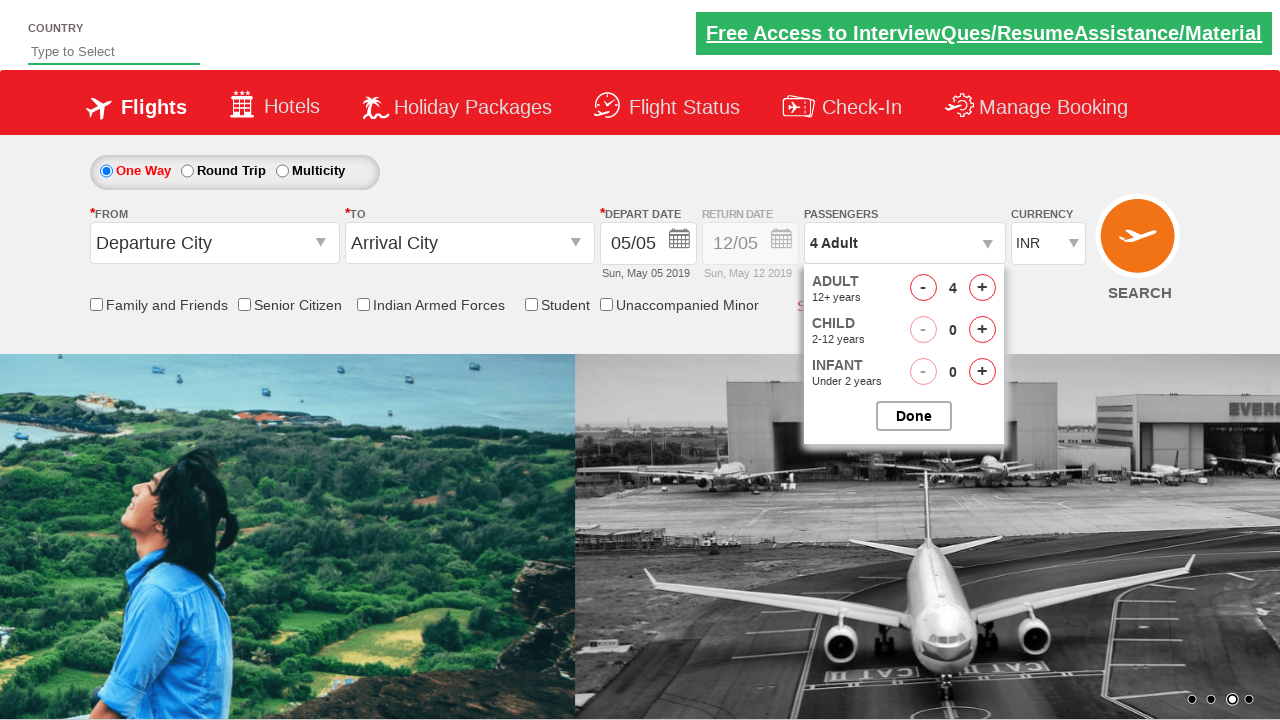

Waited 500ms between increment clicks
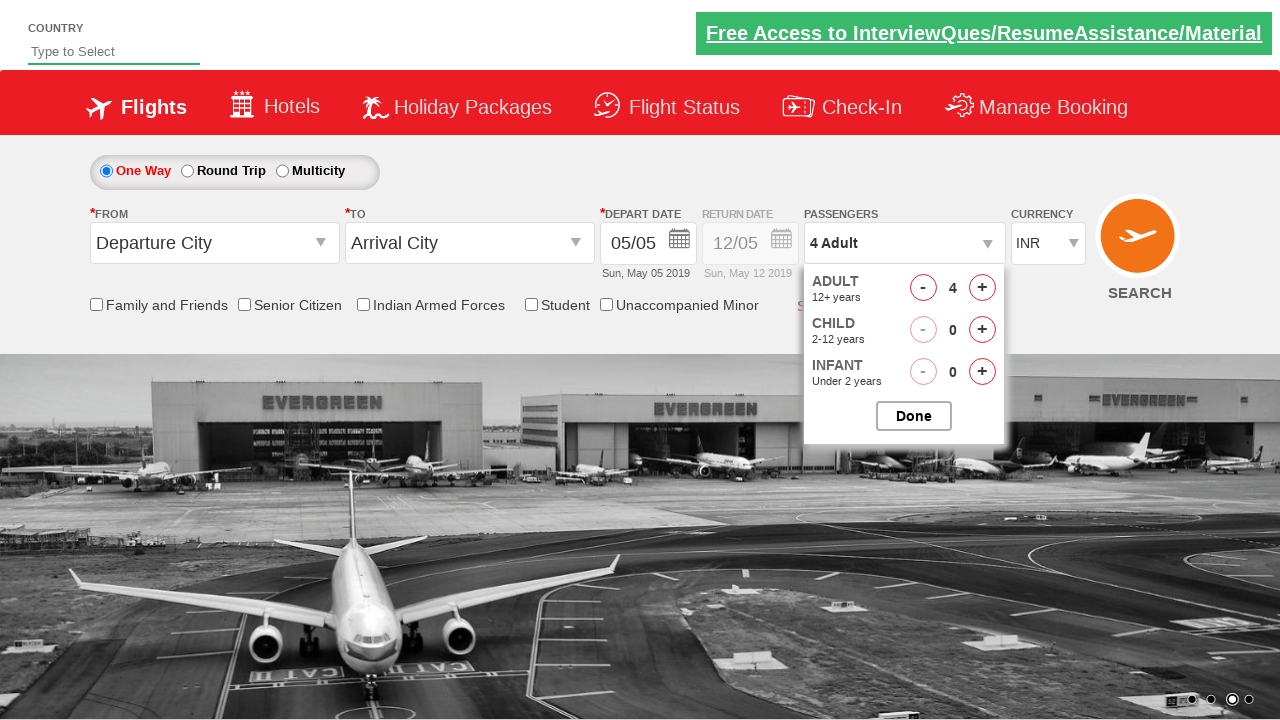

Clicked adult increment button (click 4 of 4) at (982, 288) on #hrefIncAdt
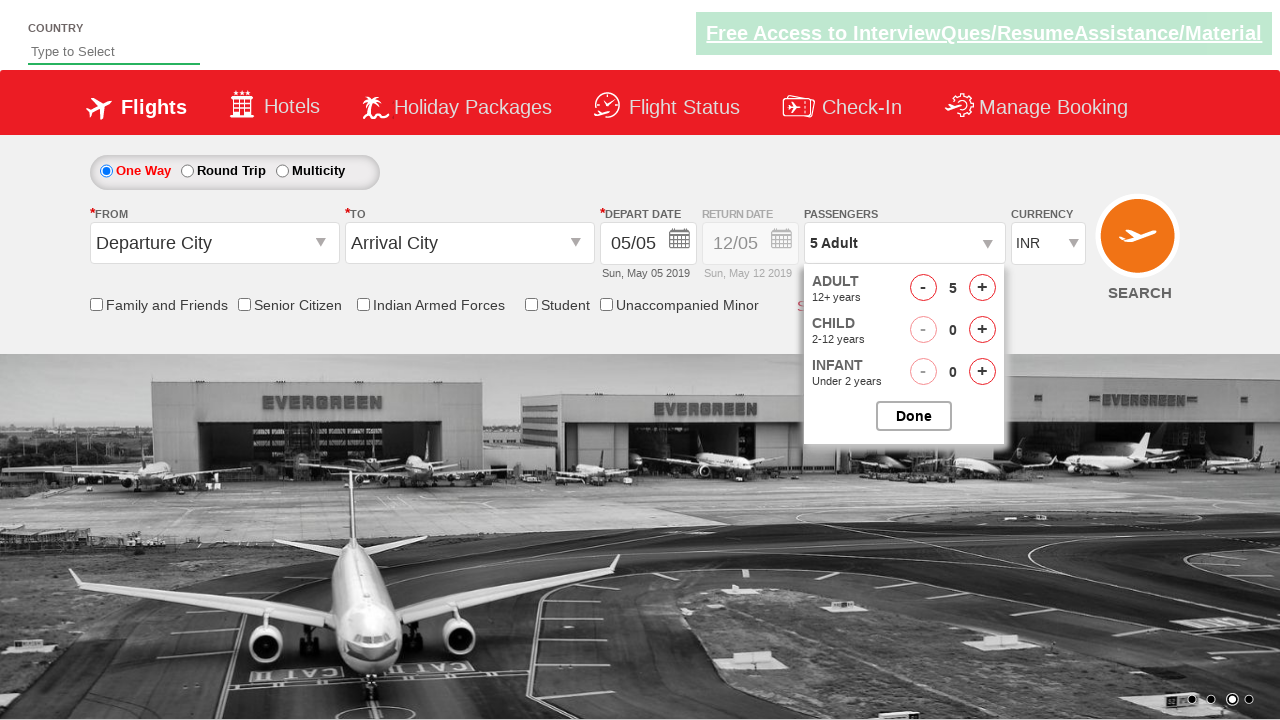

Waited 500ms between increment clicks
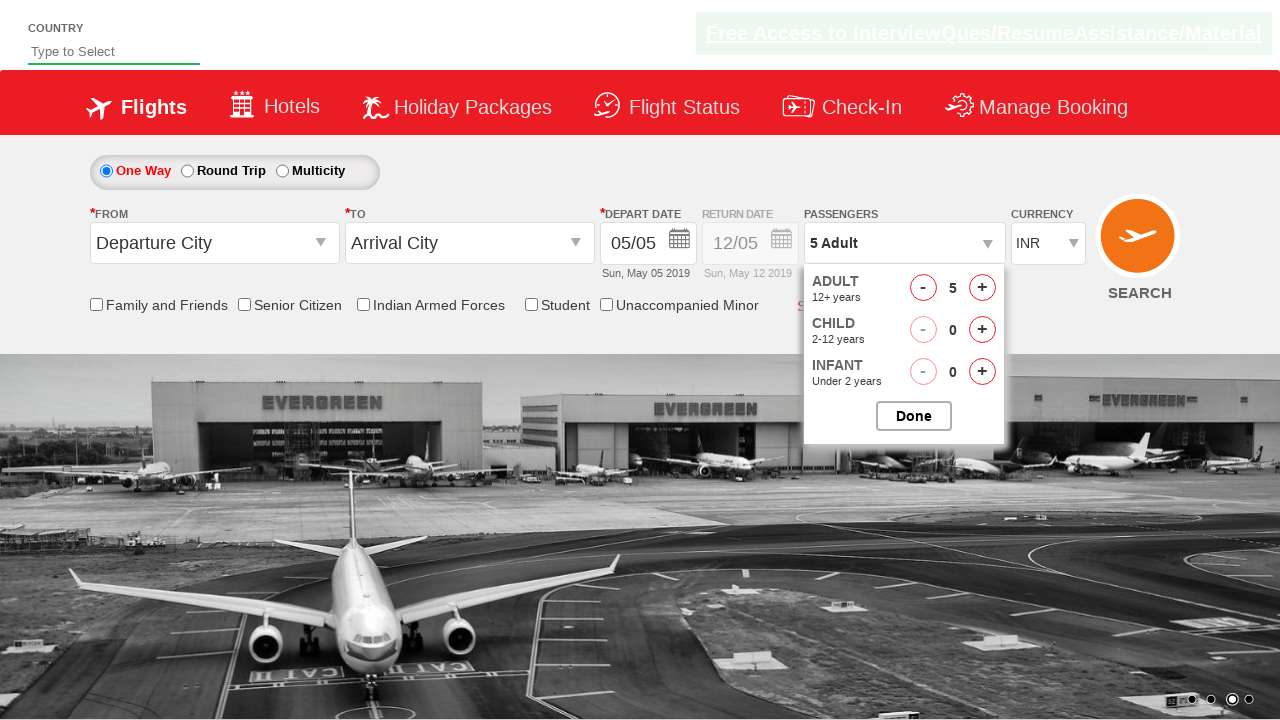

Adult count span element is now visible
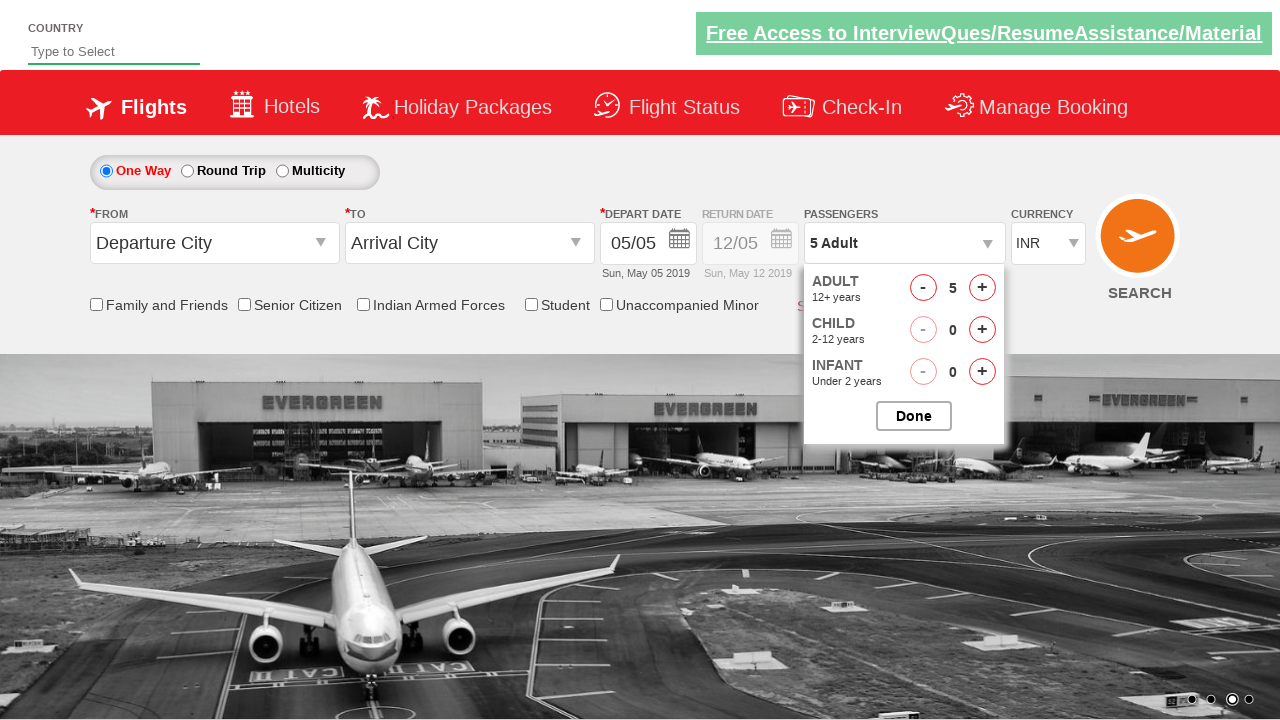

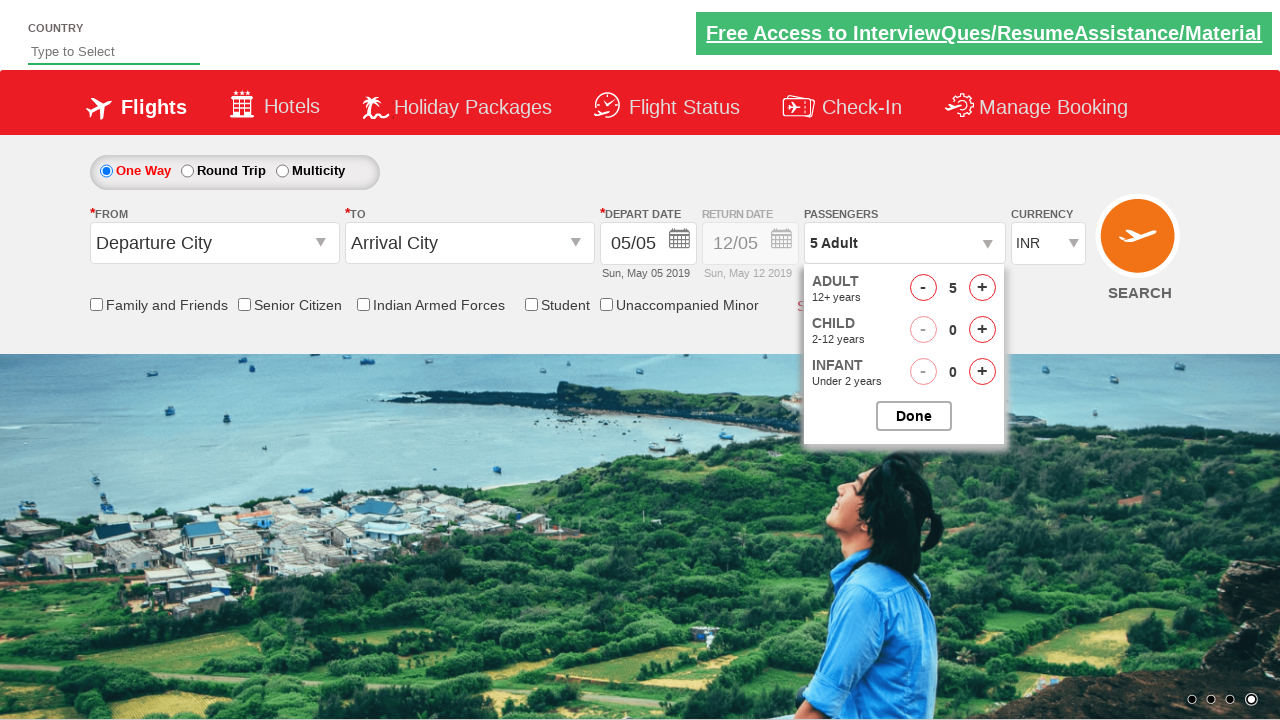